Tests various alert interactions including simple alerts, timer-based alerts, and confirmation dialogs by triggering them and accepting them

Starting URL: https://demoqa.com/alerts

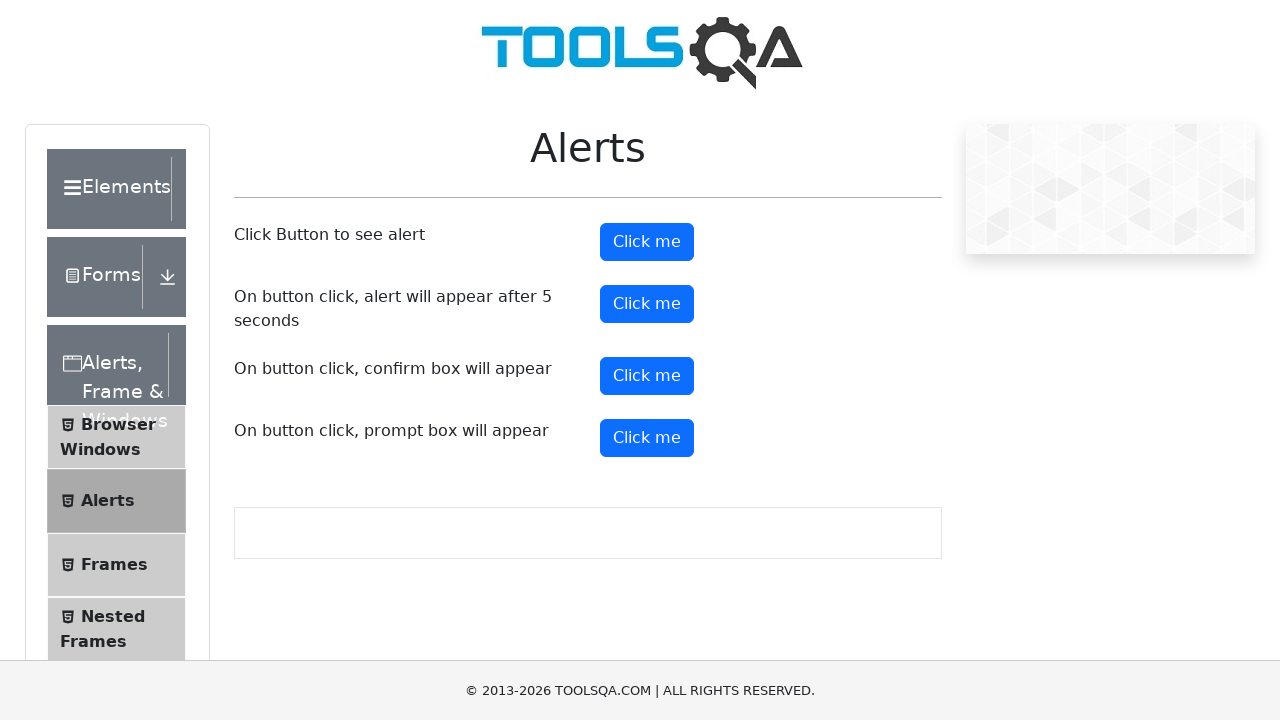

Clicked button to trigger simple alert at (647, 242) on #alertButton
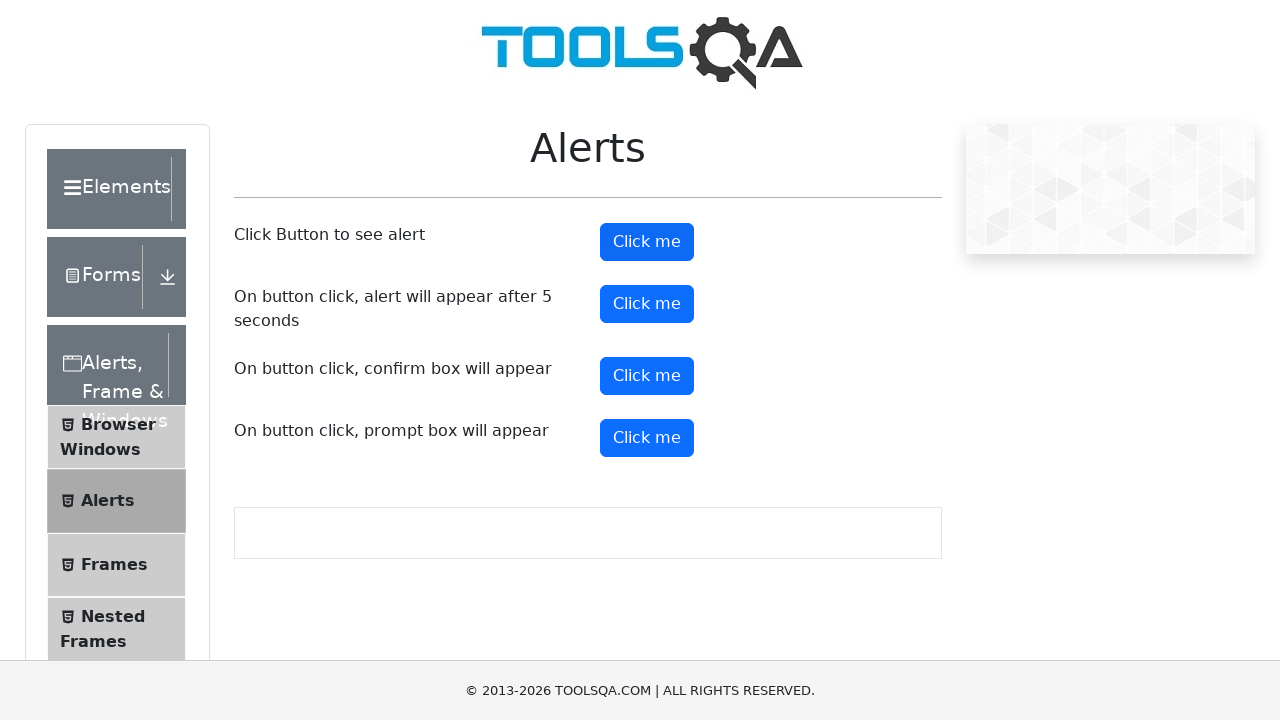

Set up dialog handler to accept alerts
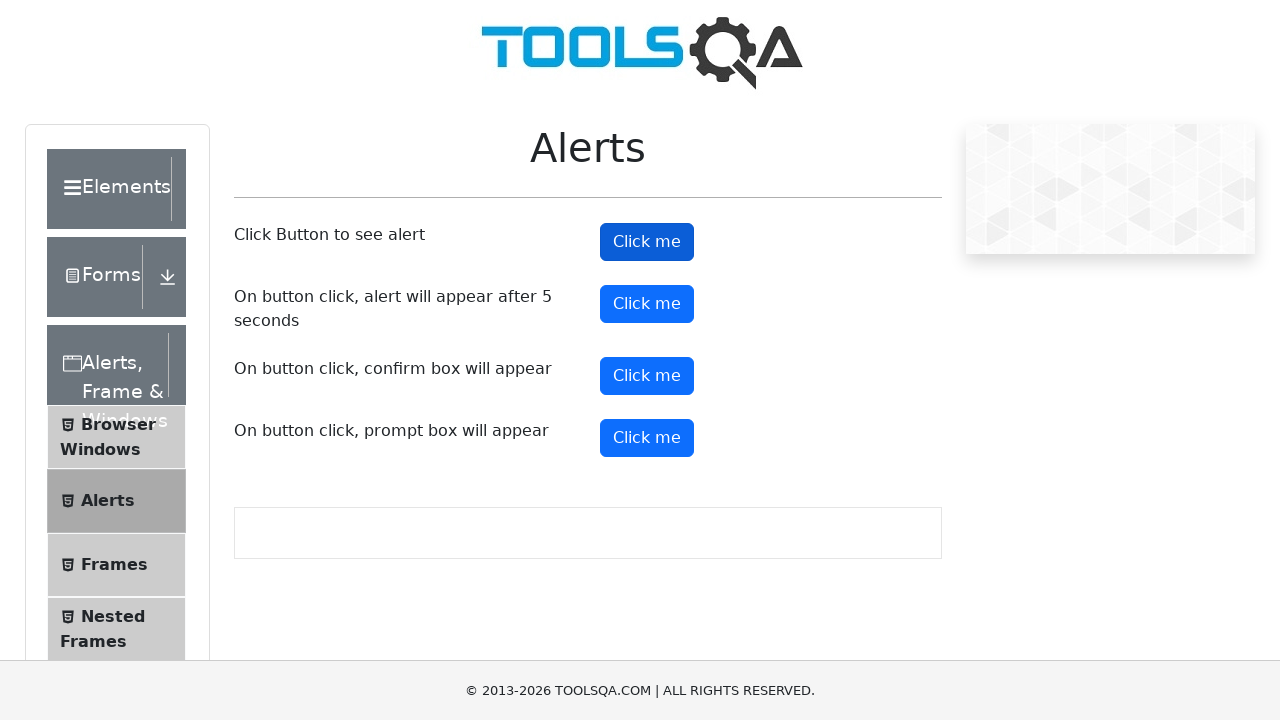

Clicked button to trigger timer-based alert at (647, 304) on #timerAlertButton
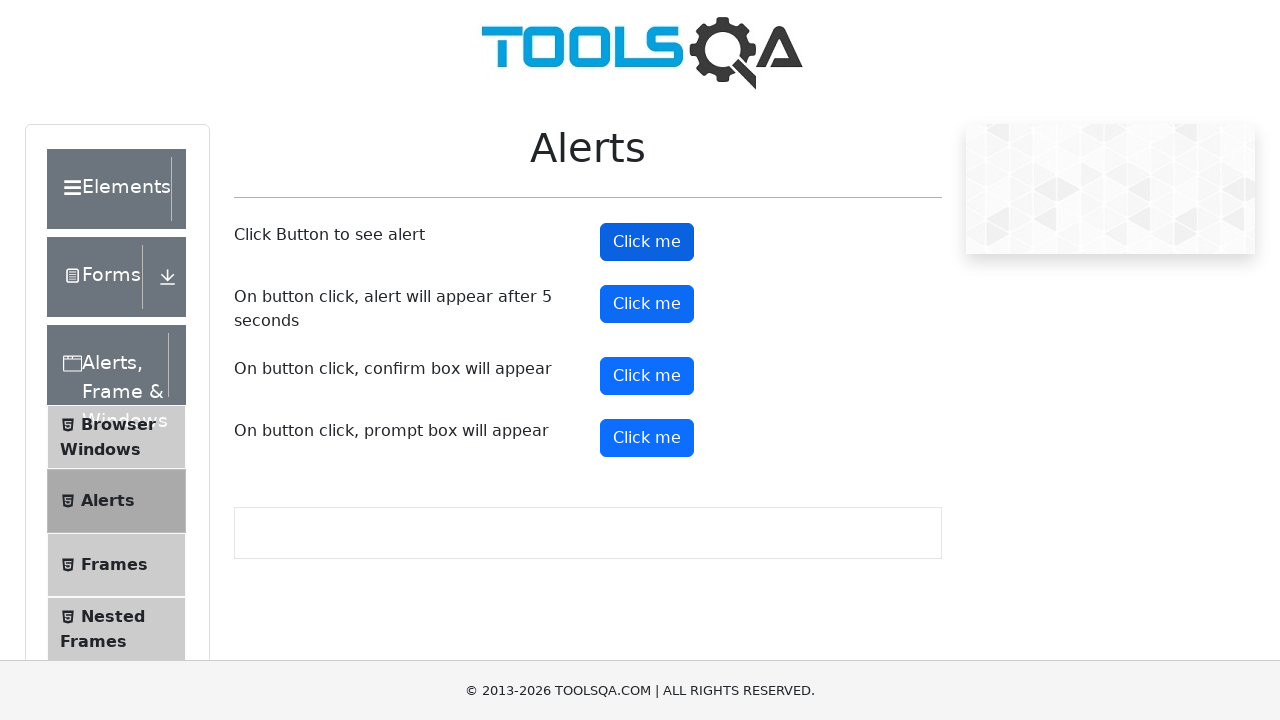

Waited 5 seconds for timer-based alert to appear and be accepted
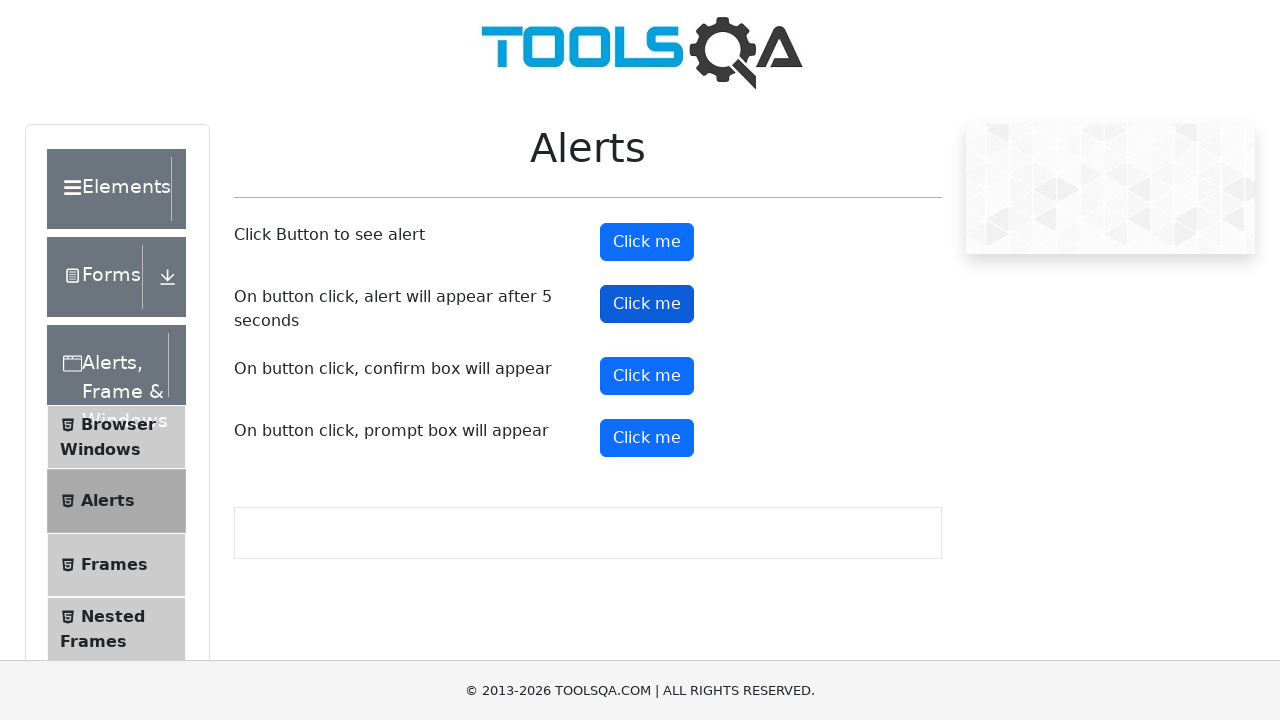

Clicked button to trigger confirmation dialog at (647, 376) on #confirmButton
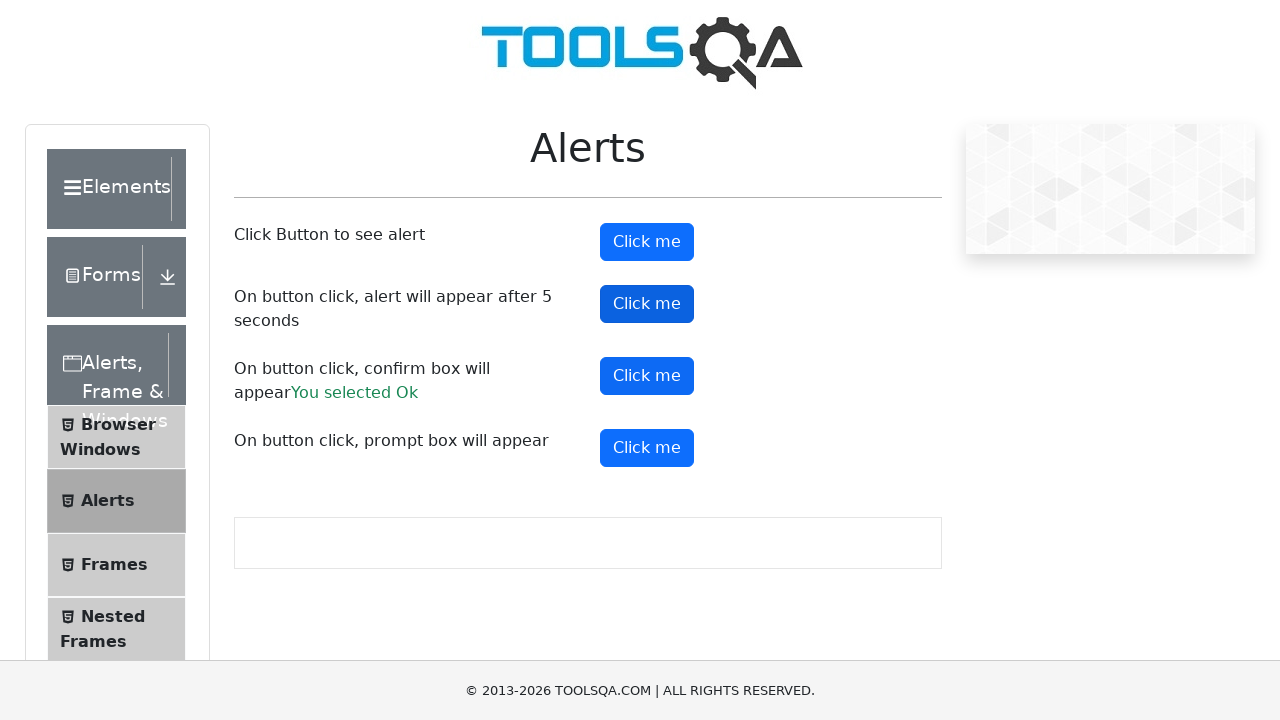

Retrieved confirmation result text
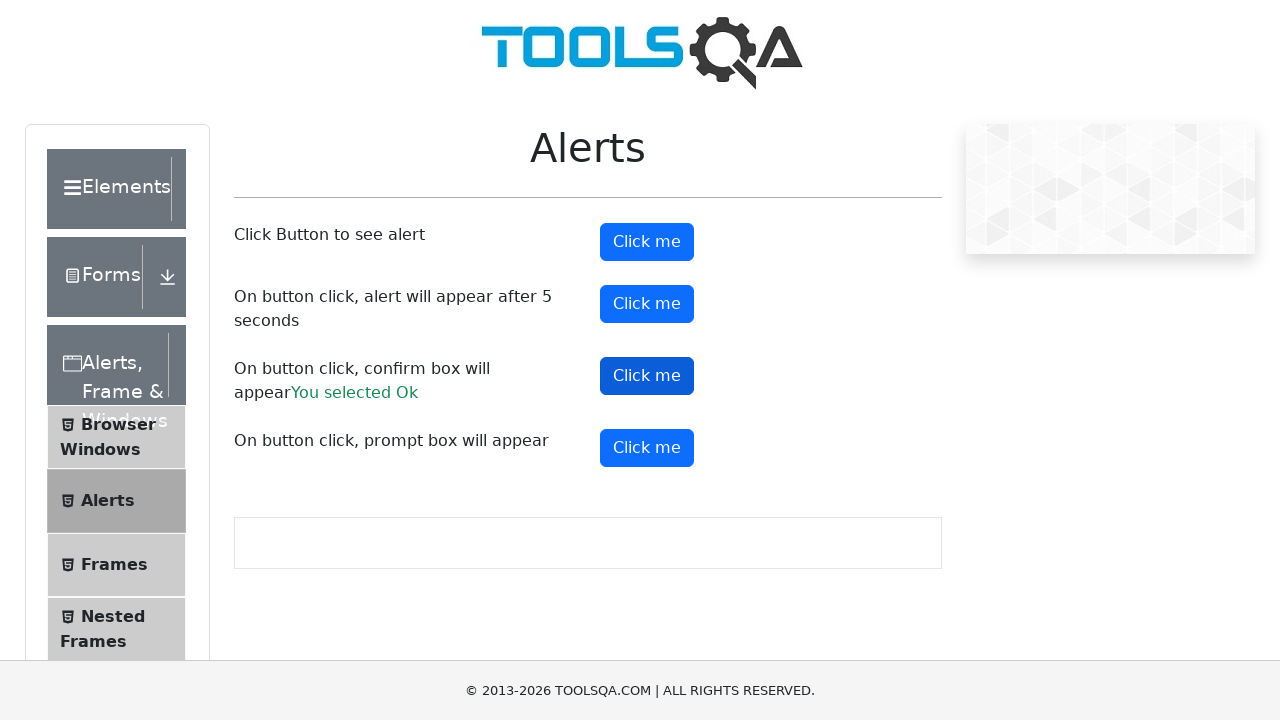

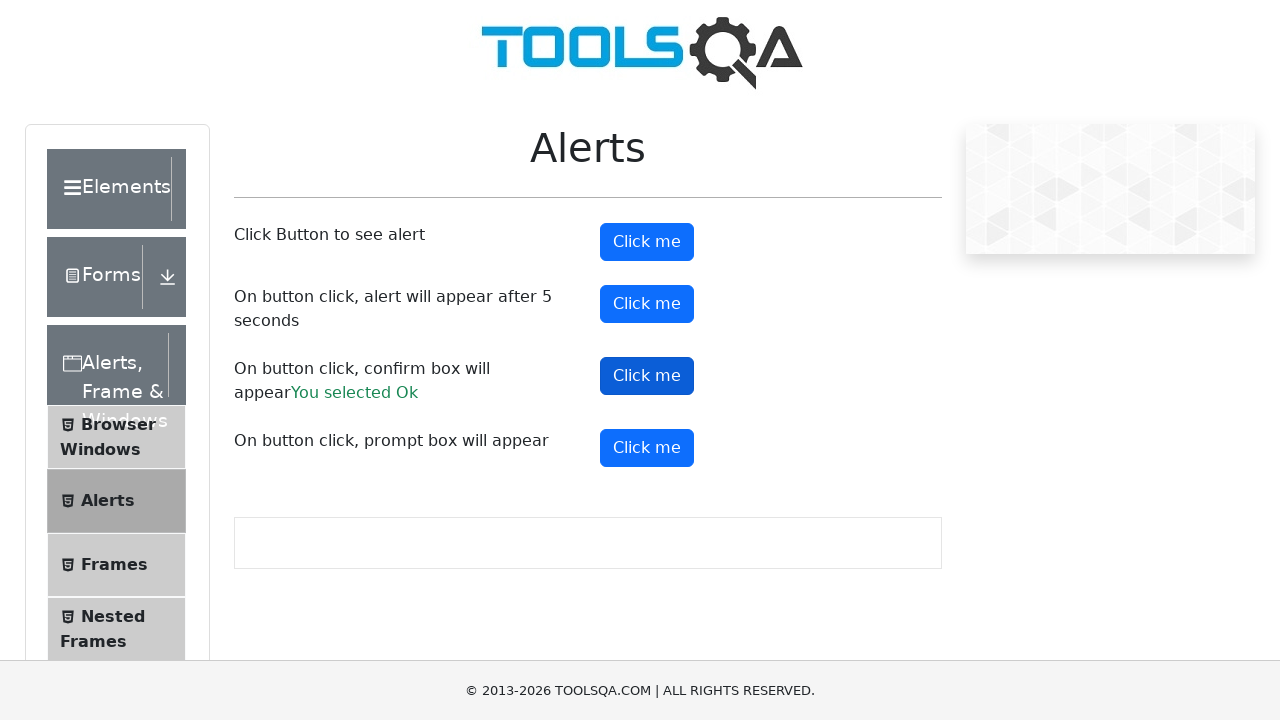